Tests flight search functionality on BlazeDemo by selecting departure city (Boston), destination city (Rome), and clicking the Find Flights button

Starting URL: http://blazedemo.com

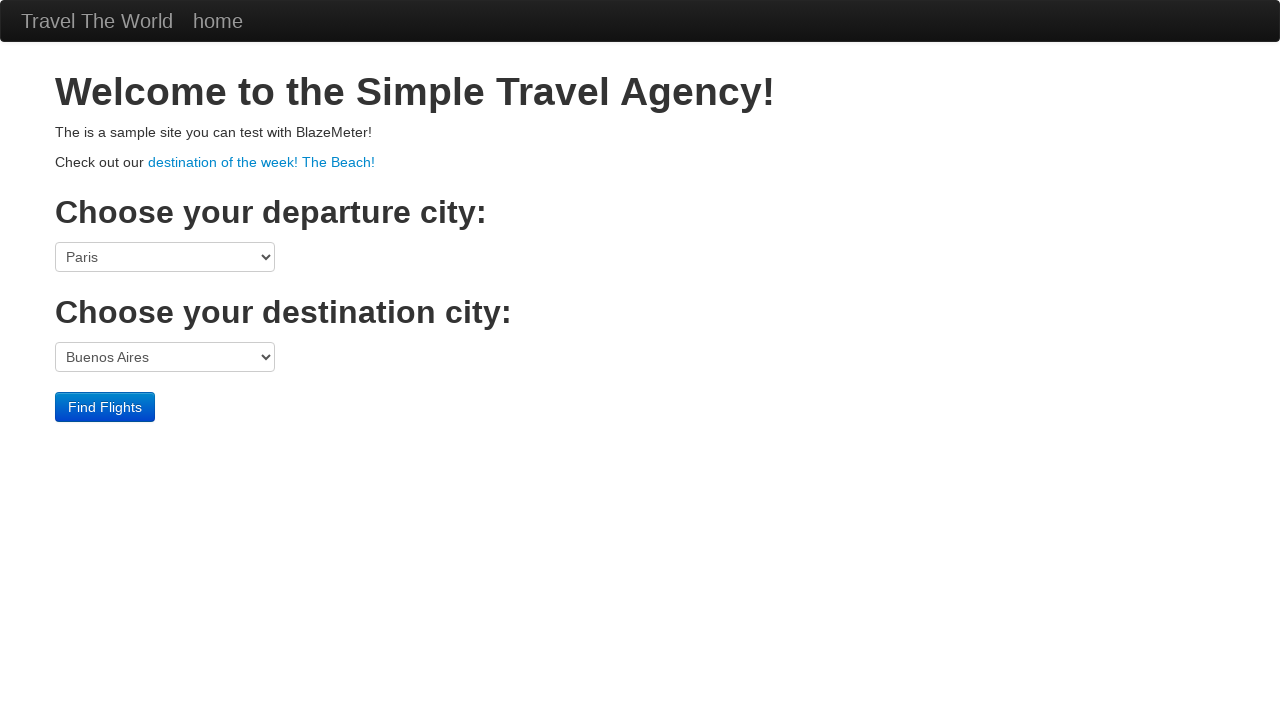

Selected Boston as departure city on [name='fromPort']
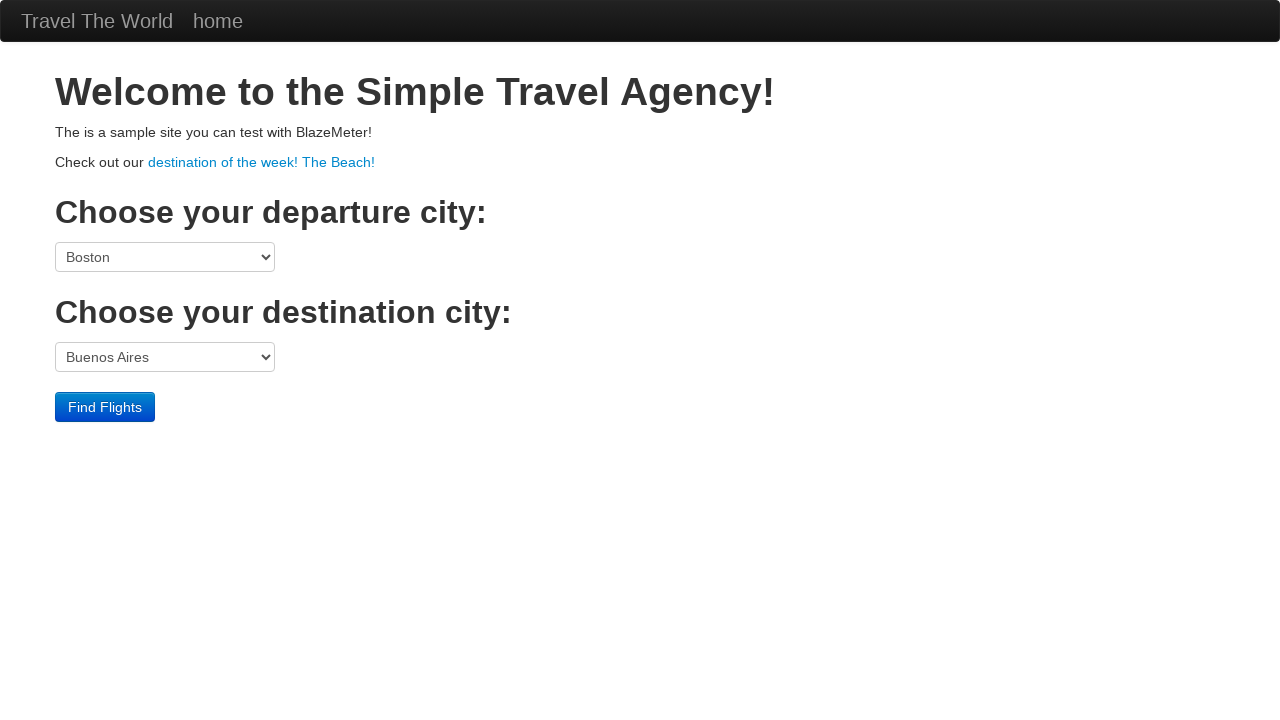

Selected Rome as destination city on [name='toPort']
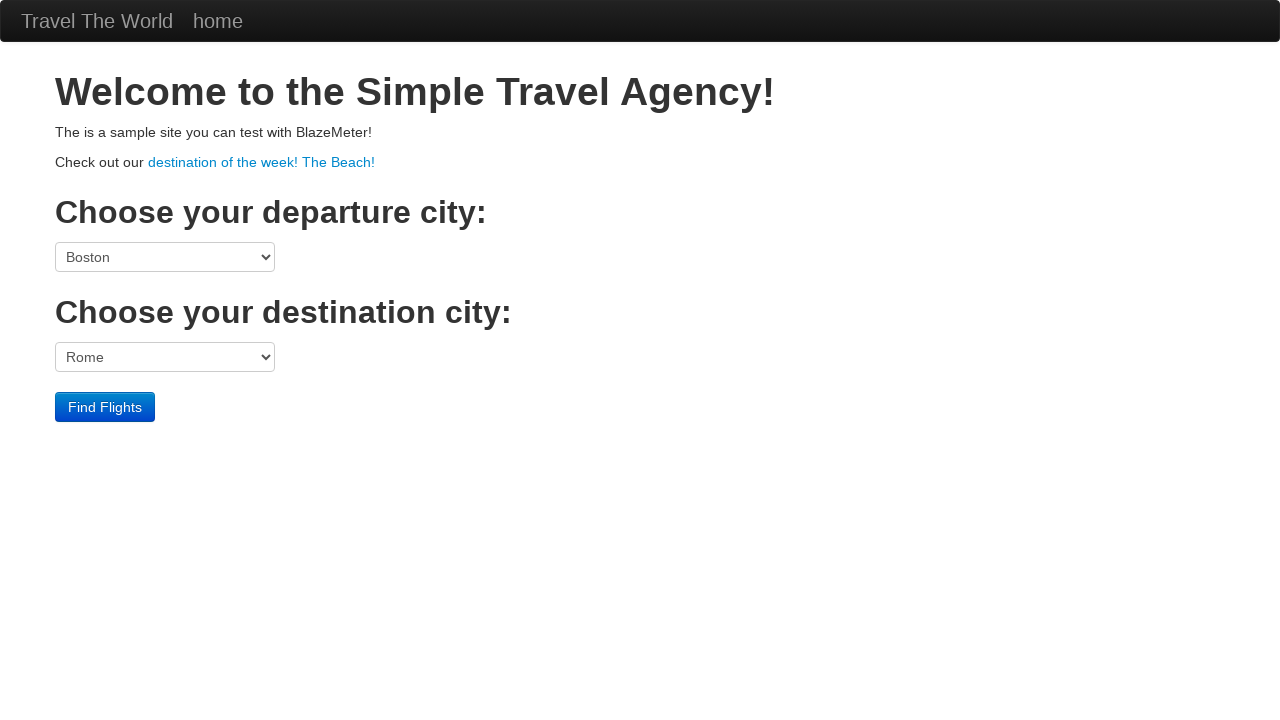

Clicked Find Flights button at (105, 407) on input[type='submit']
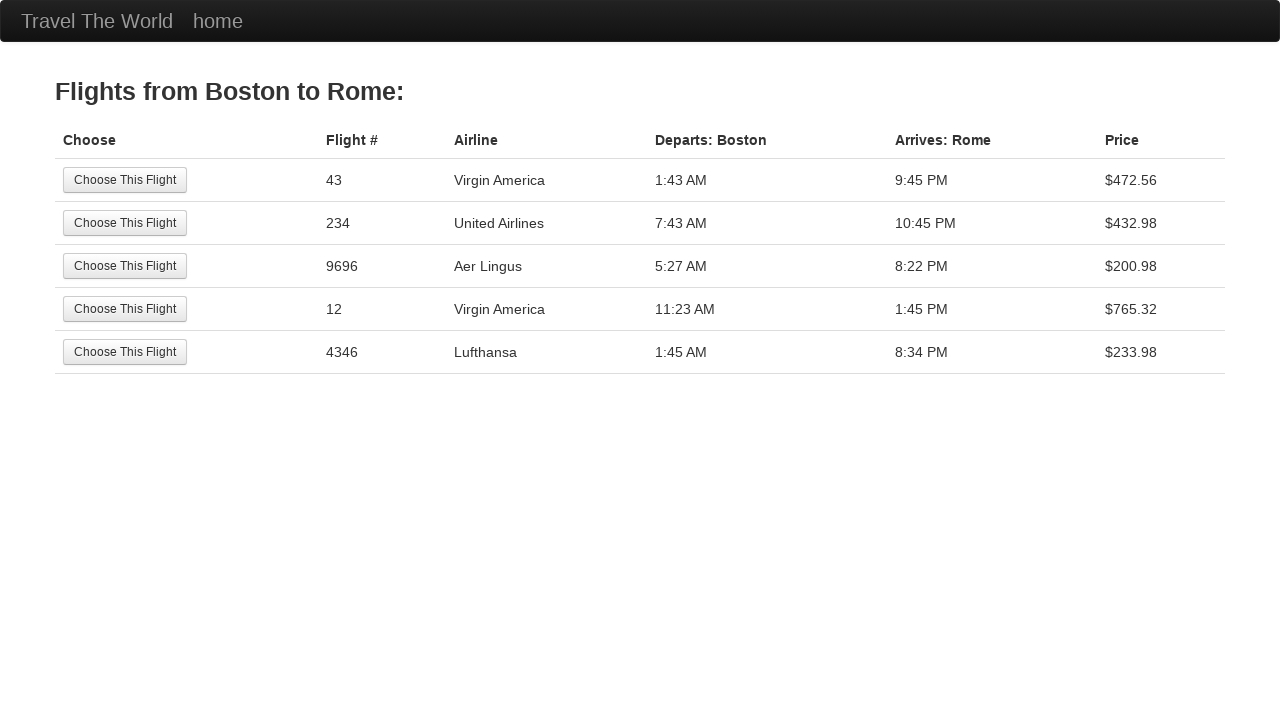

Flight search results page loaded
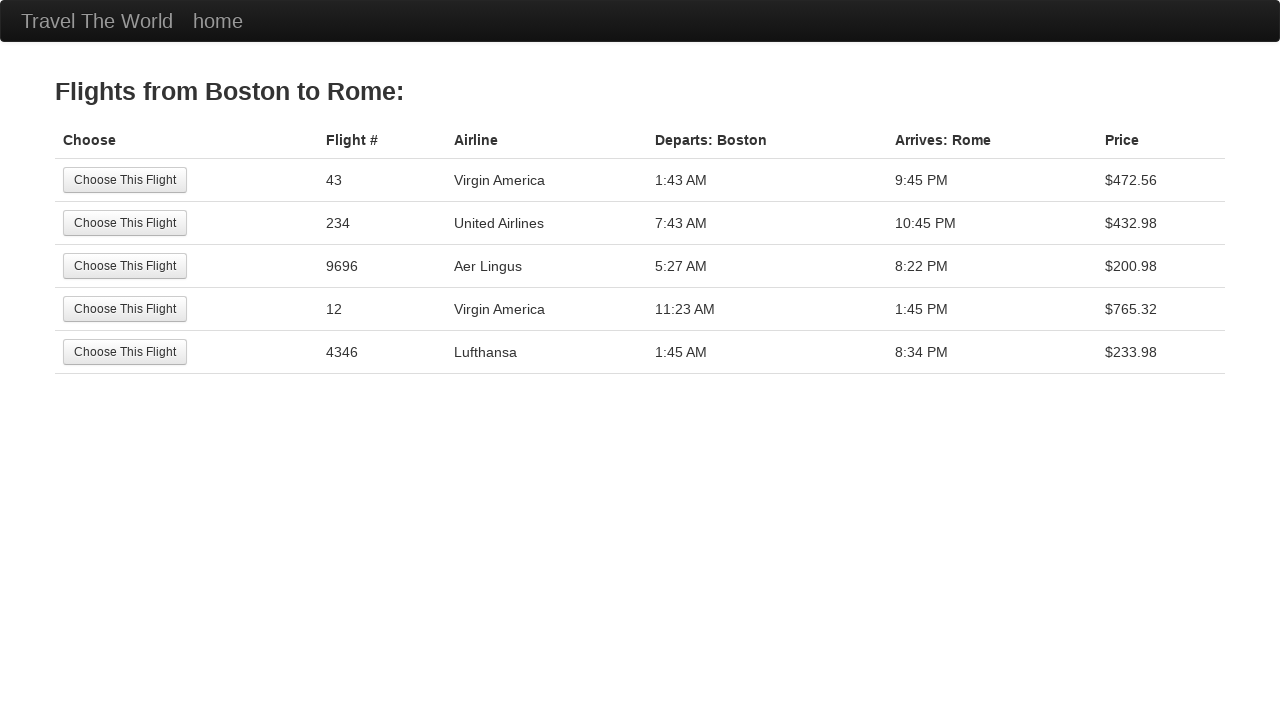

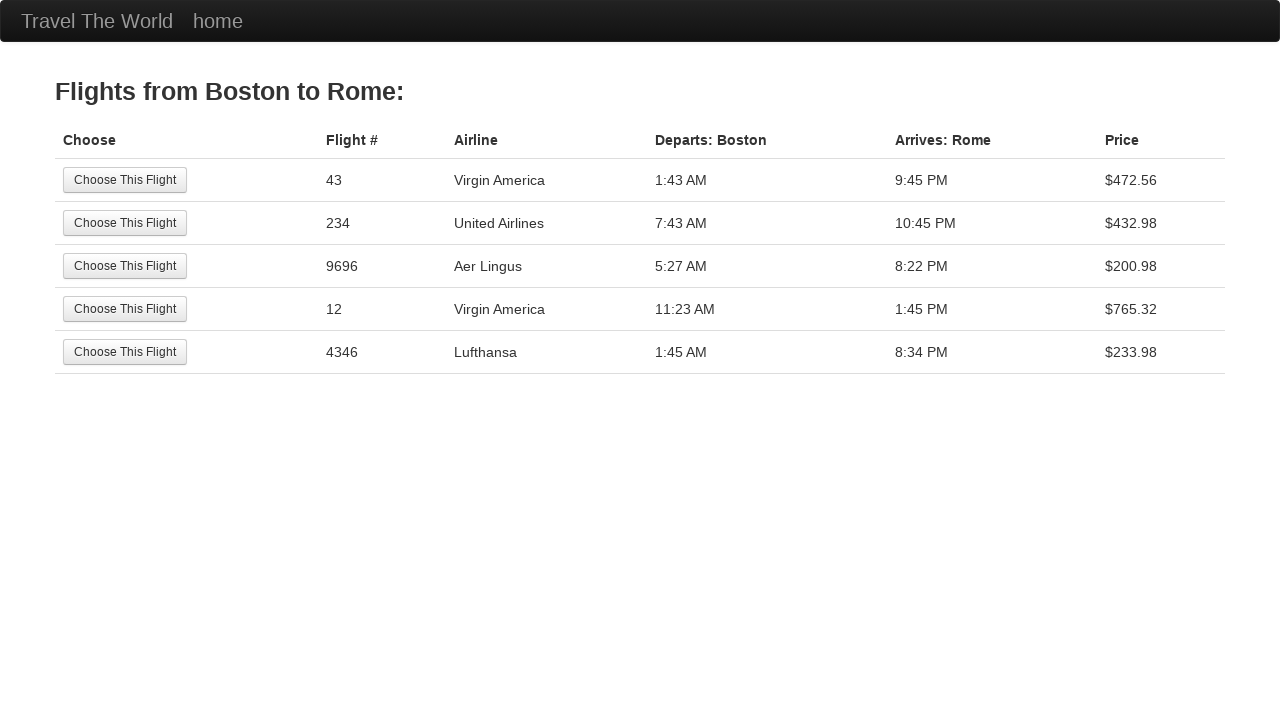